Tests the Bulgarian Chamber of Commerce registry search functionality by switching language, entering a business activity search term, submitting the search, and navigating through result pages.

Starting URL: https://newregister.bcci.bg/edipub

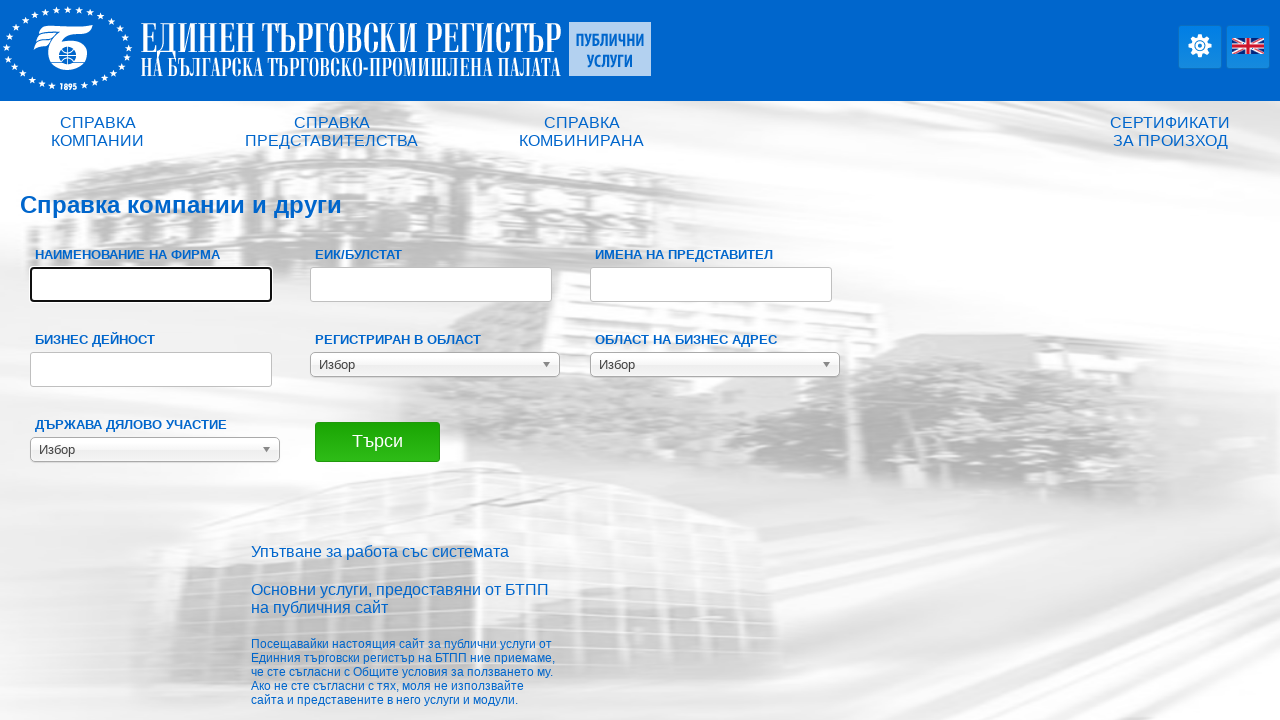

Clicked language button to switch language at (1248, 47) on #bLang
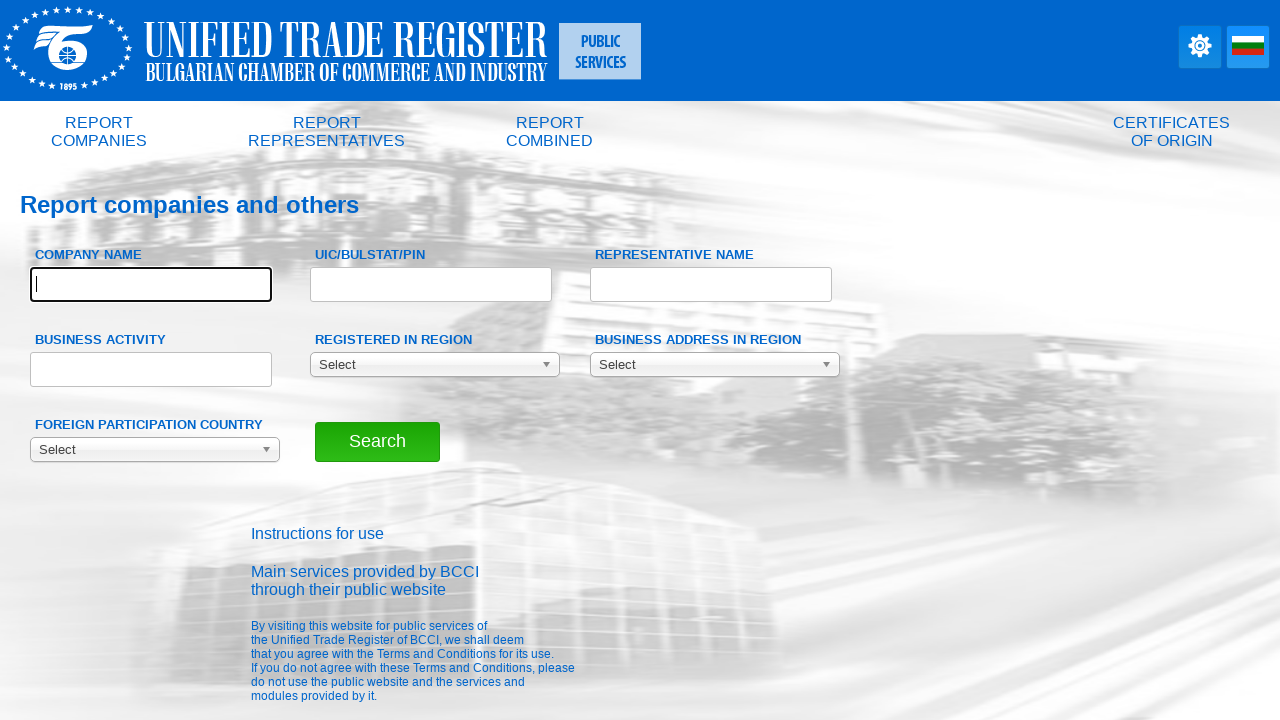

Waited 2 seconds for page to update after language change
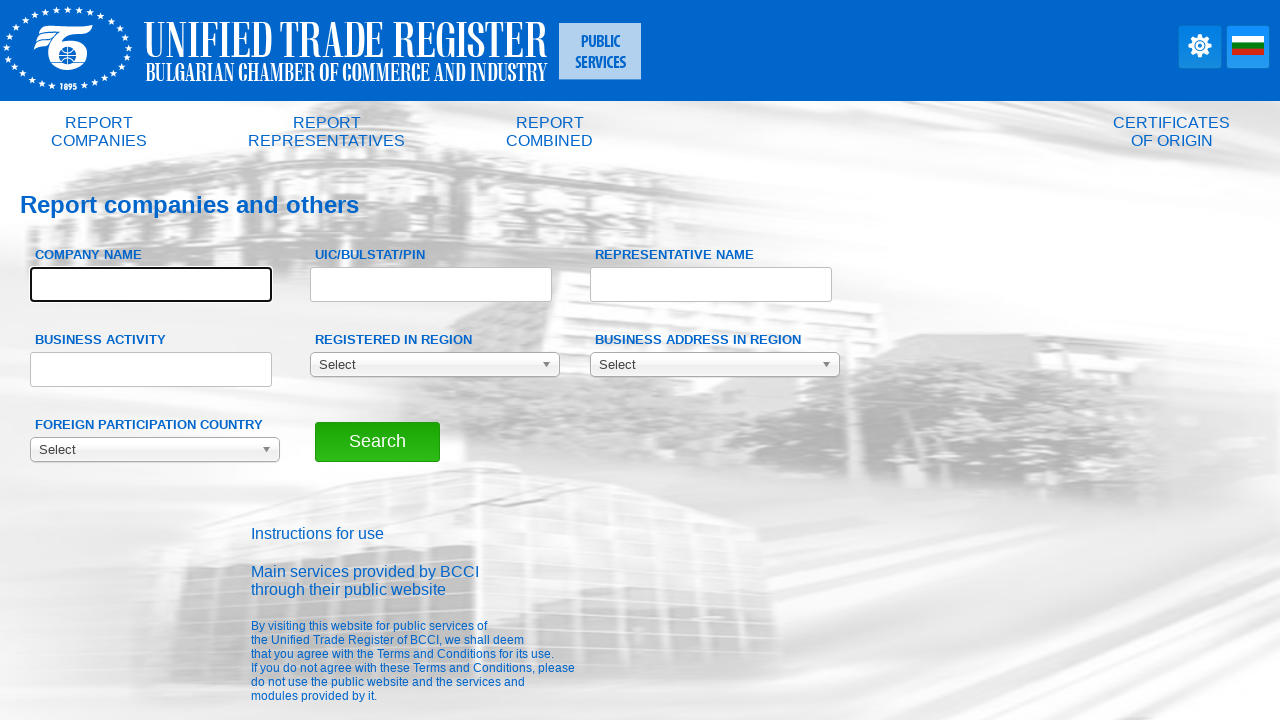

Filled business activity search field with 'Trade' on #BusinessActivity
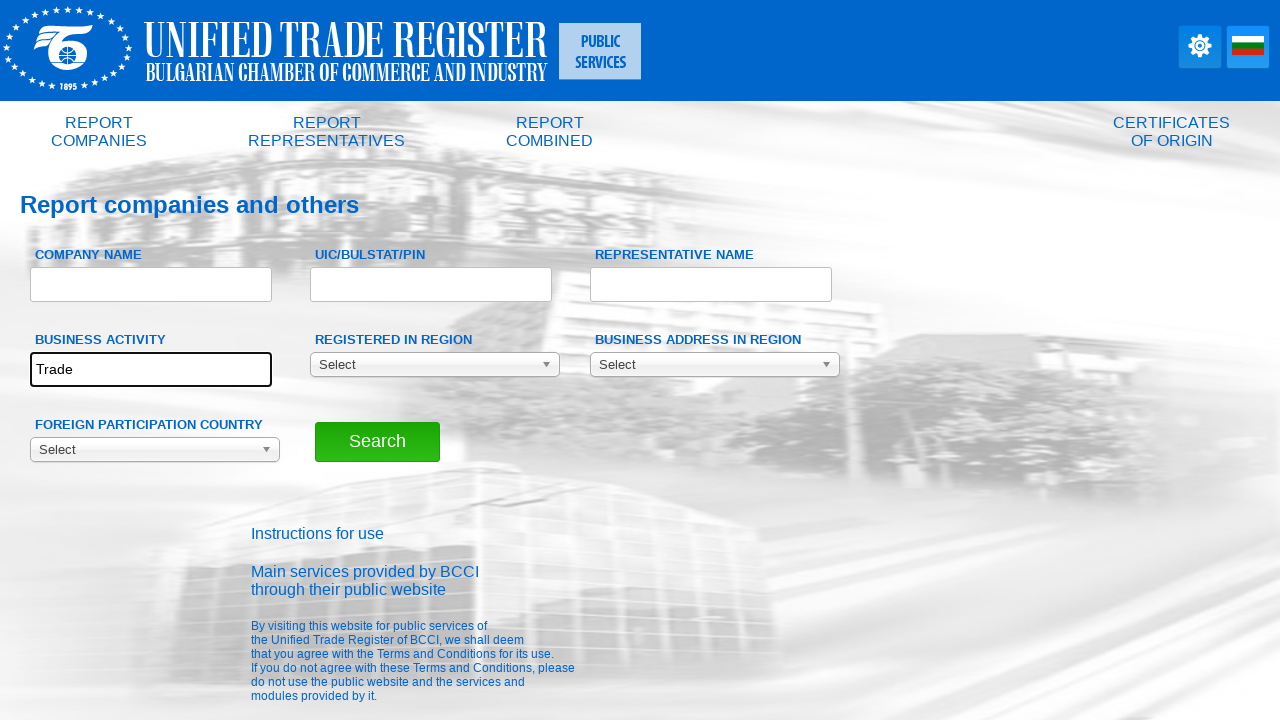

Clicked search button to submit business activity search at (378, 442) on #bSearch
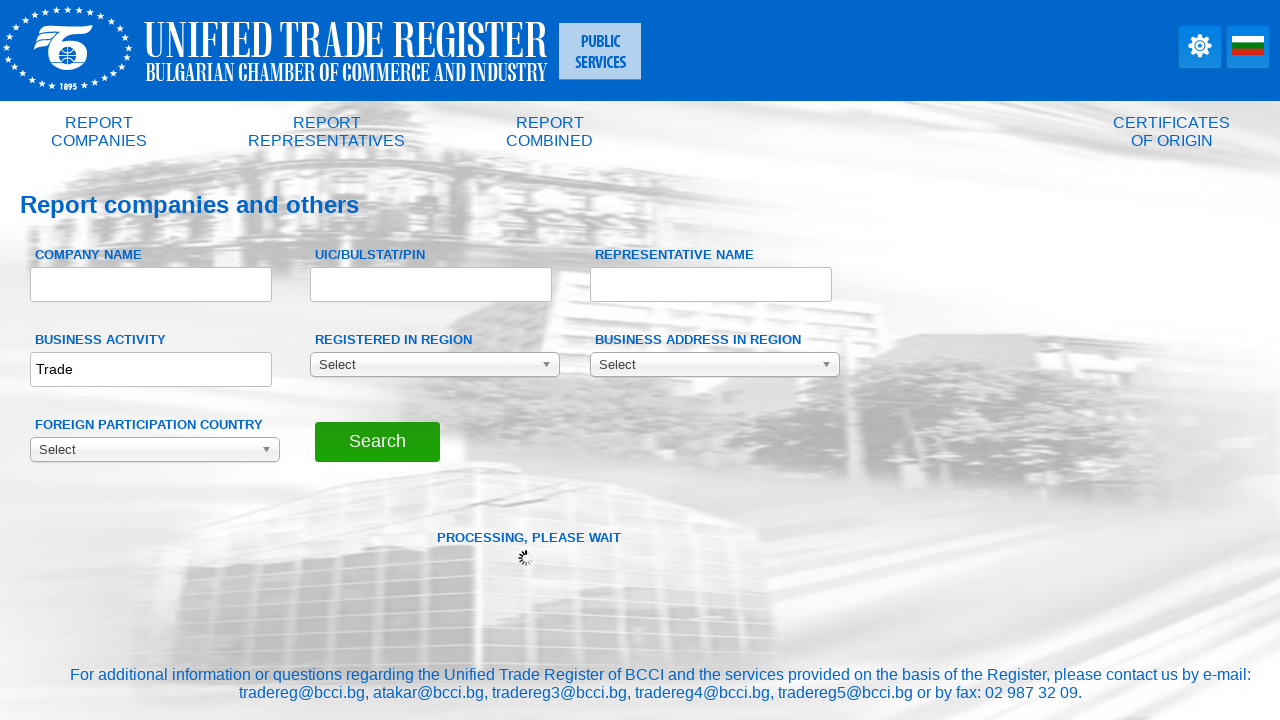

Search results loaded successfully
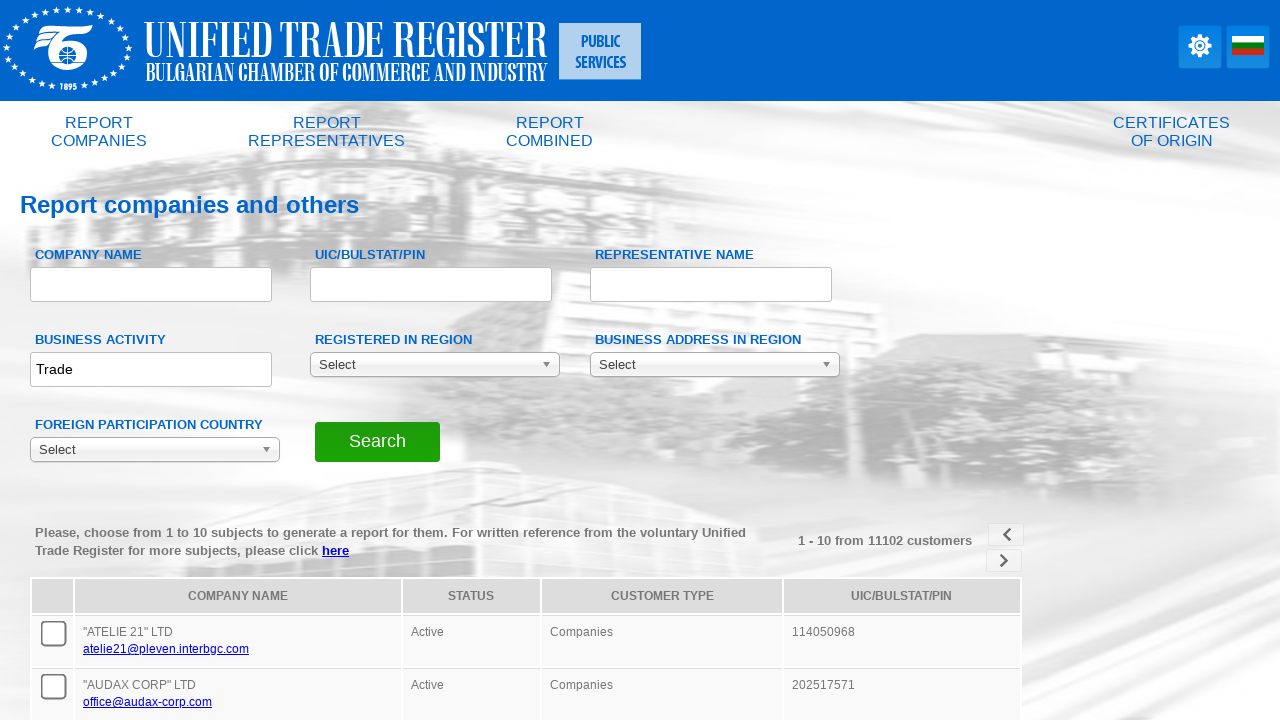

Clicked next page button to navigate to next results page at (1004, 560) on .pagerButtonR
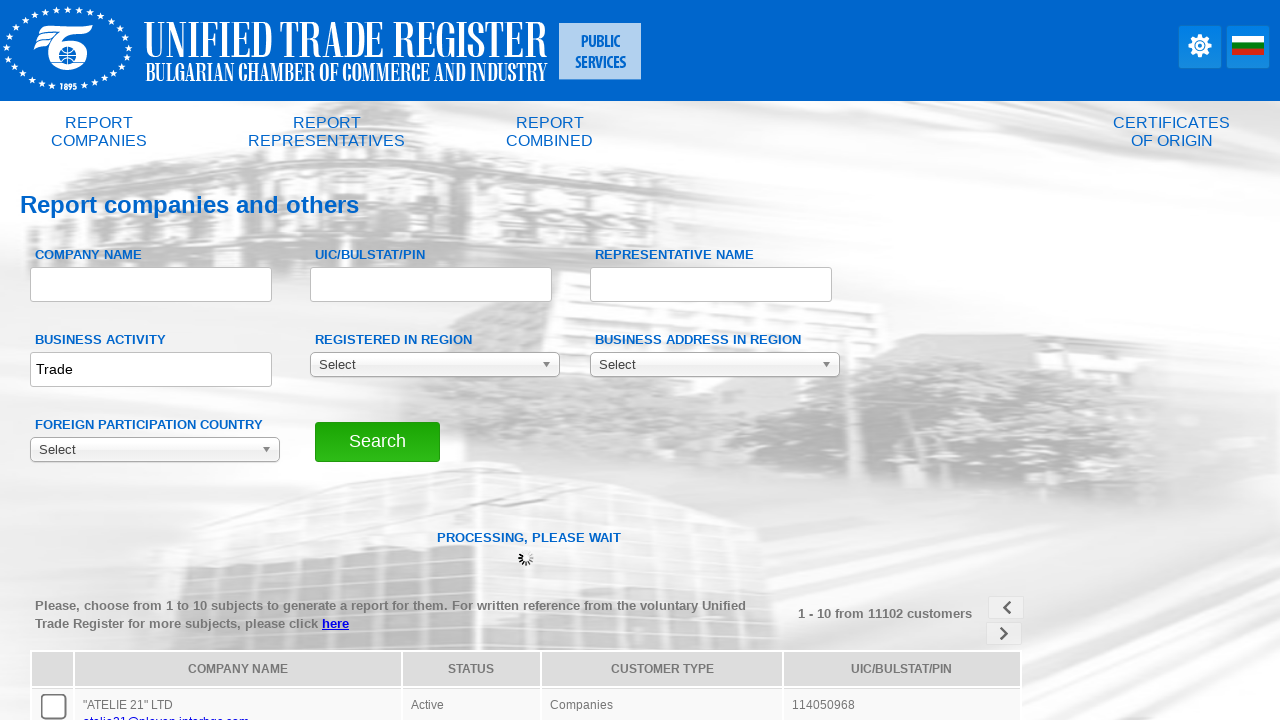

Next page results loaded successfully
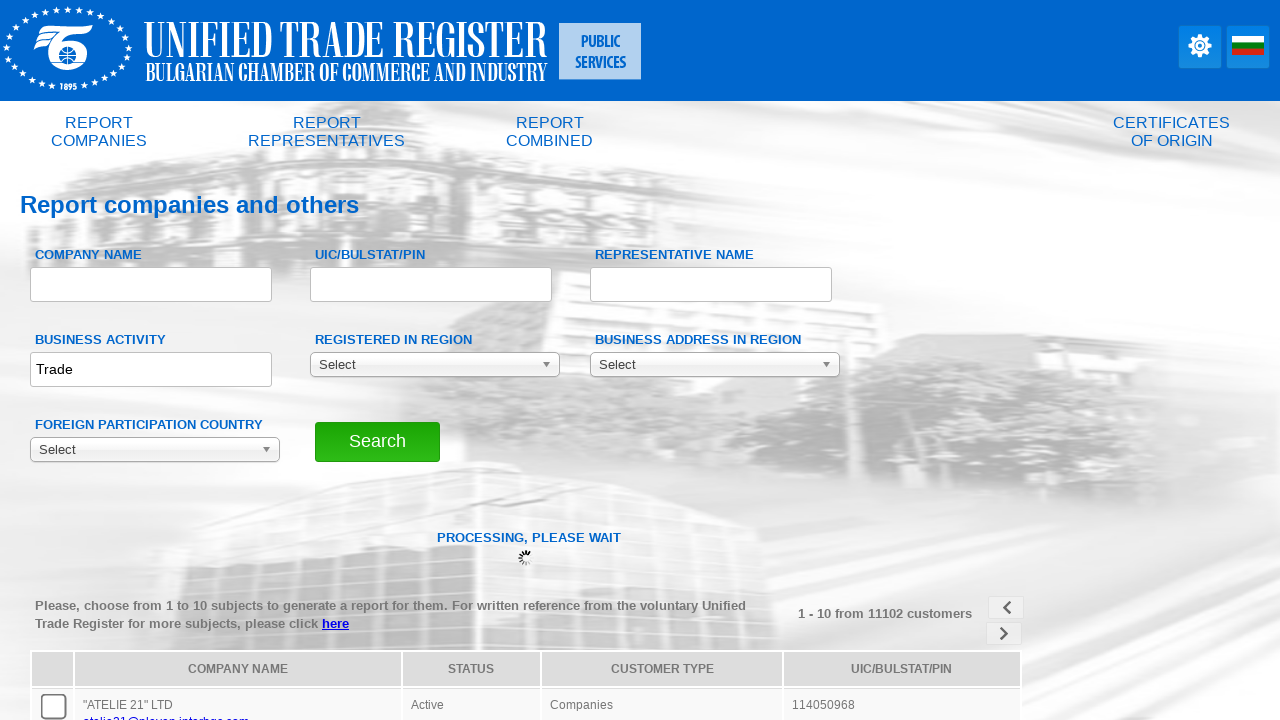

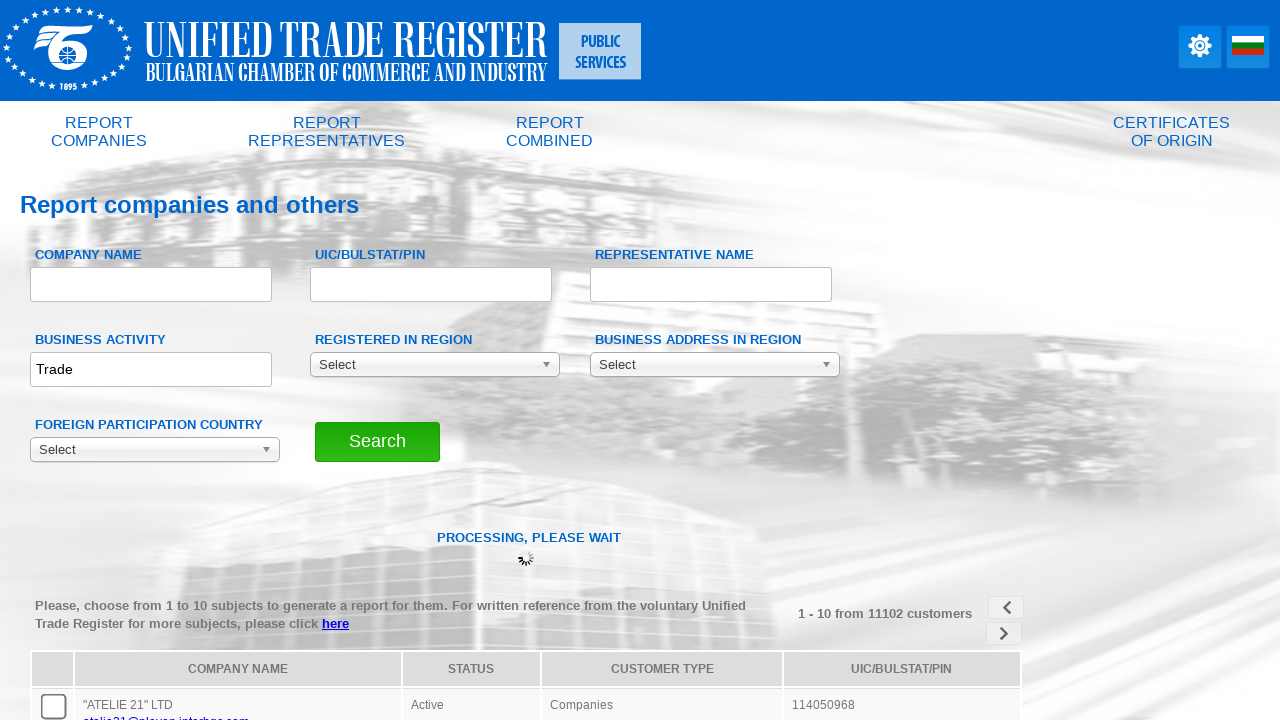